Tests dynamically loaded page elements by clicking a start button and waiting for content to appear

Starting URL: https://the-internet.herokuapp.com/

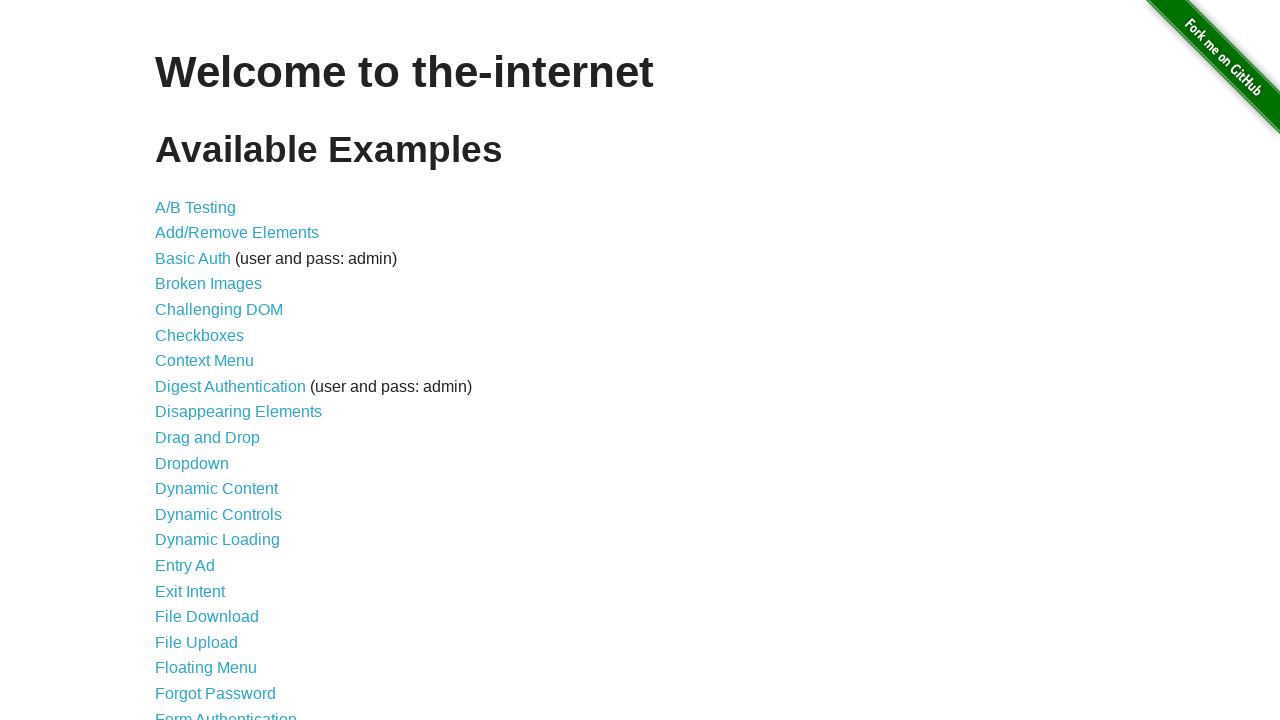

Dynamic Loading link selector appeared
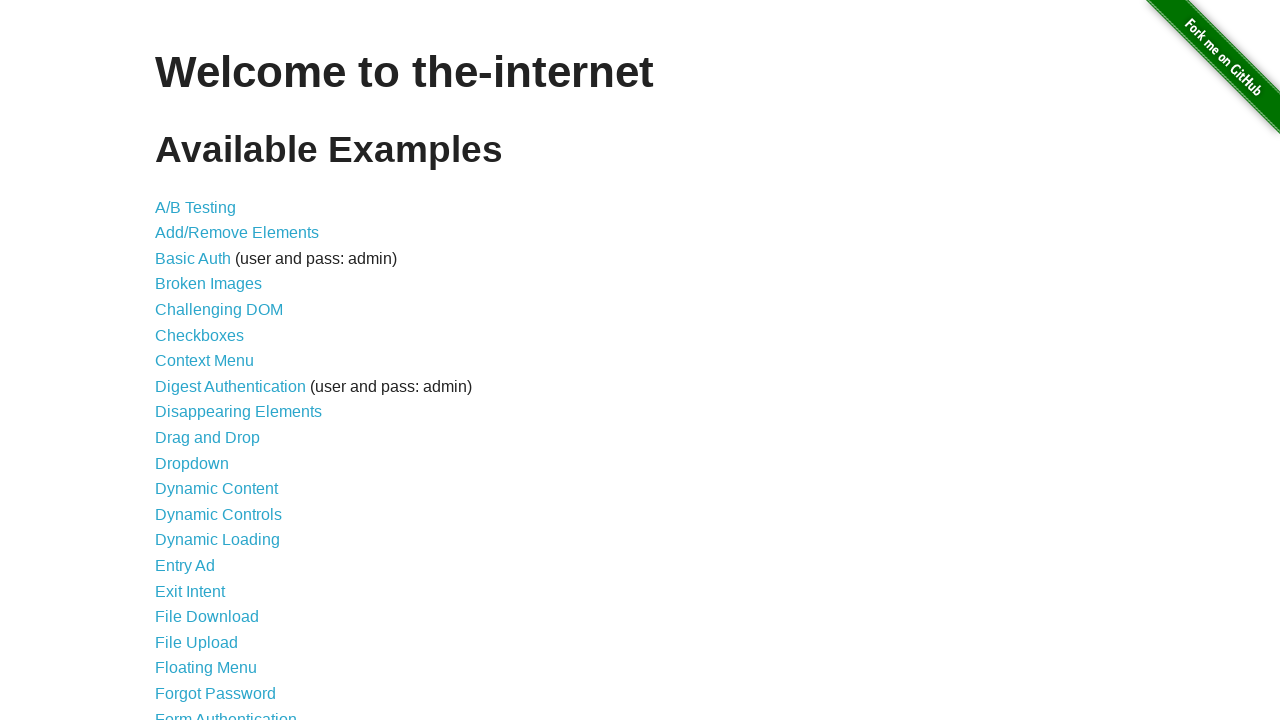

Clicked Dynamic Loading link at (218, 540) on a[href='/dynamic_loading']
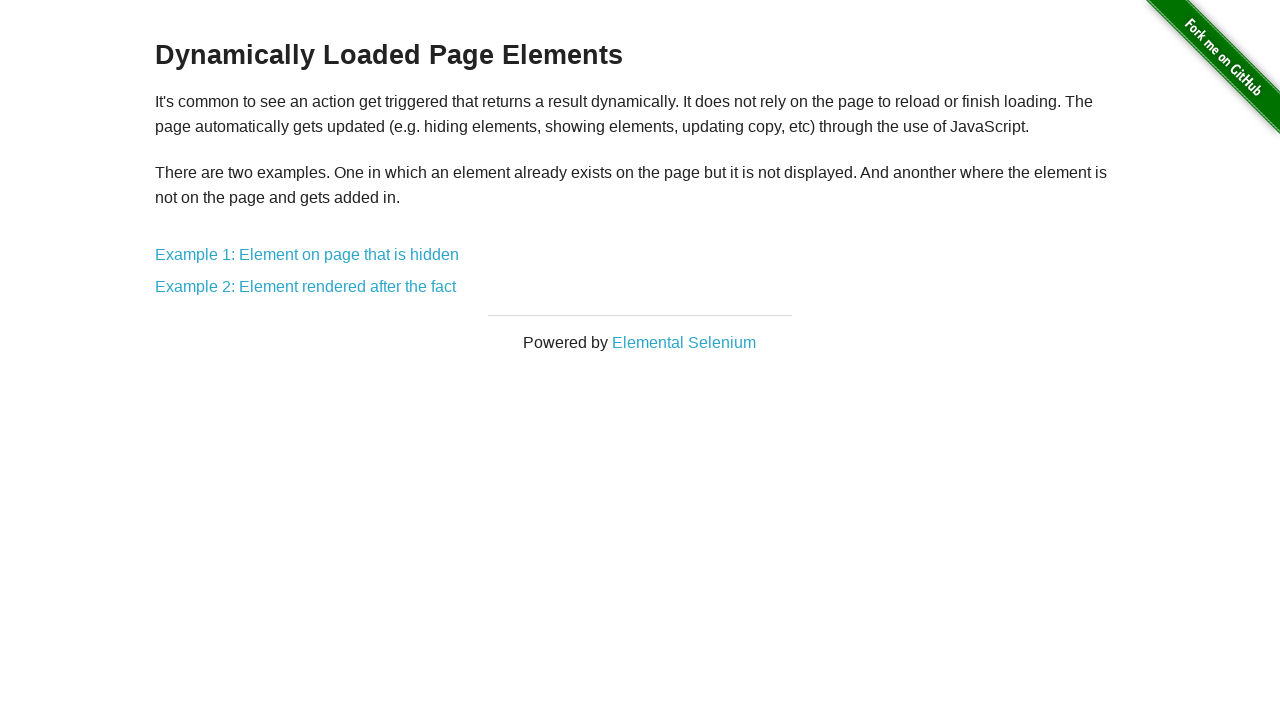

Clicked Example 1 link at (307, 255) on a[href='/dynamic_loading/1']
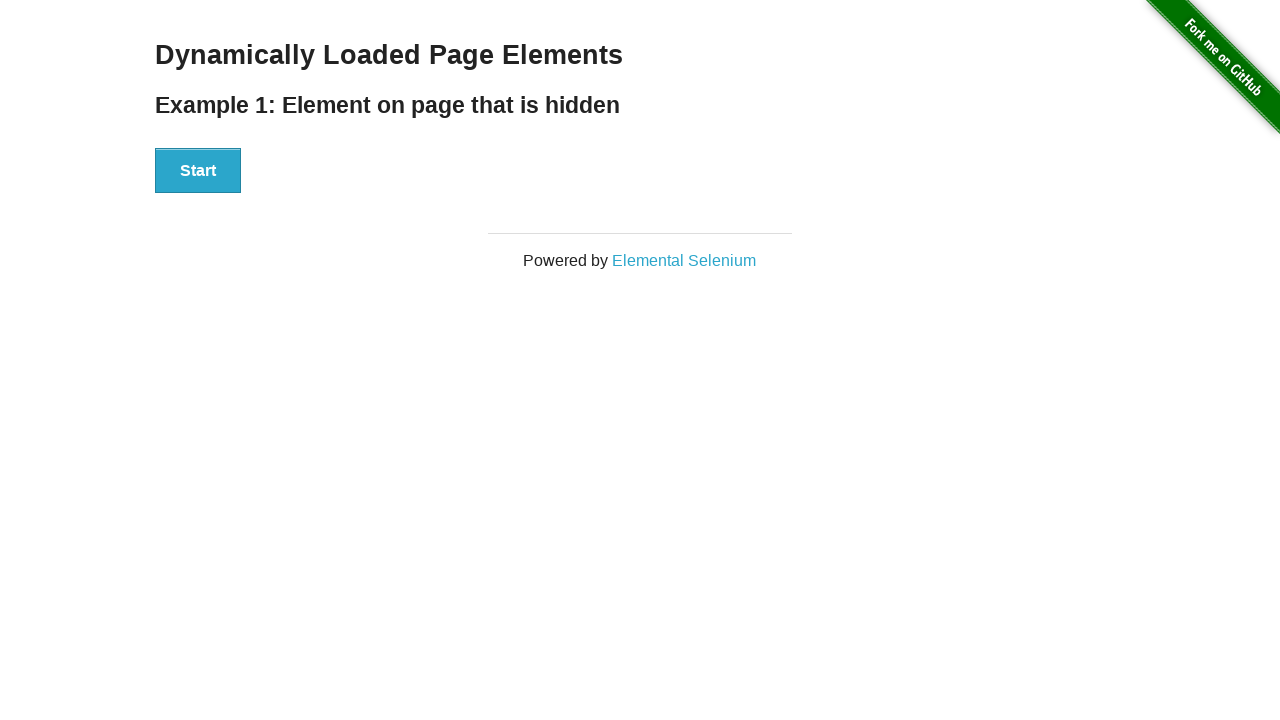

Clicked Start button to initiate dynamic loading at (198, 171) on #start button
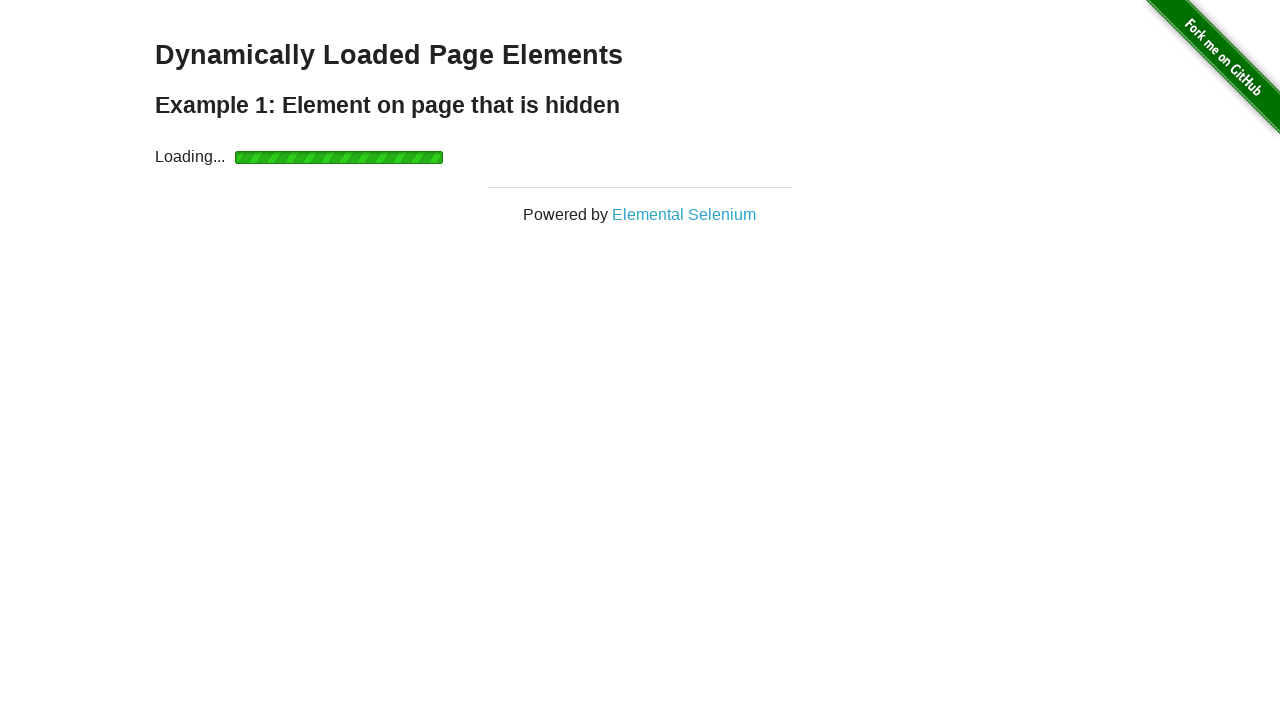

Dynamically loaded finish element appeared
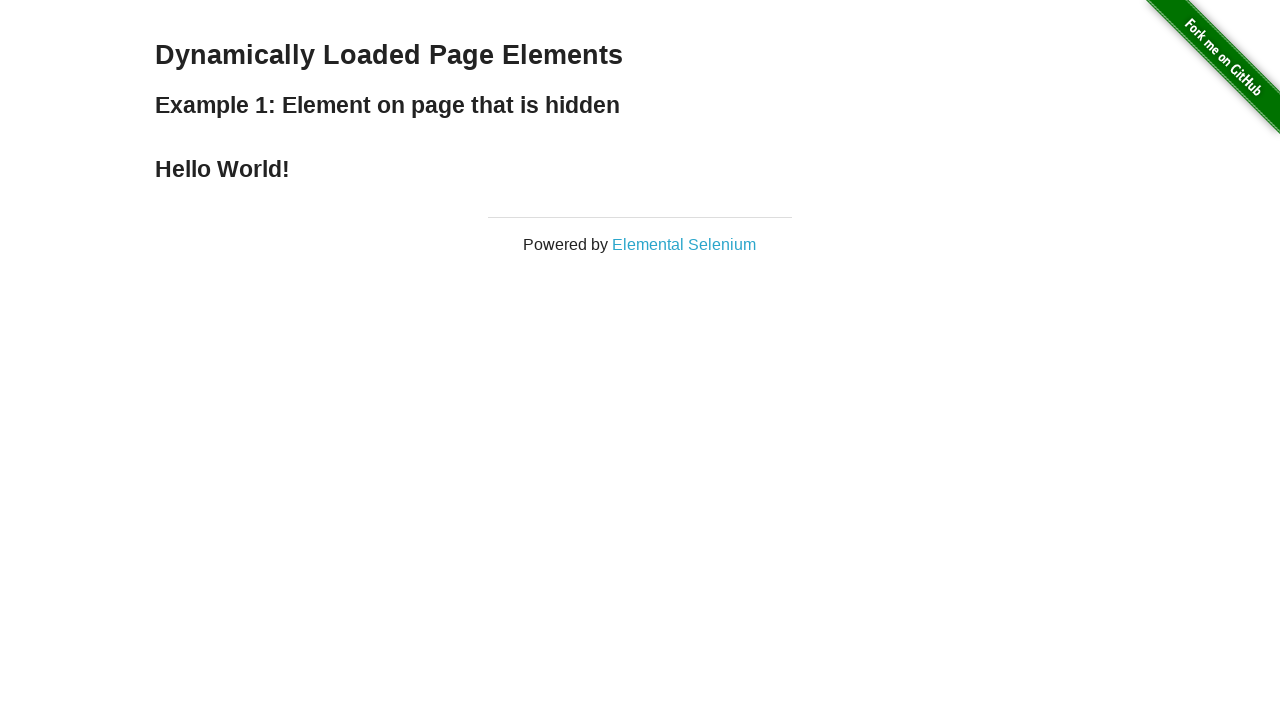

Retrieved text from finish element
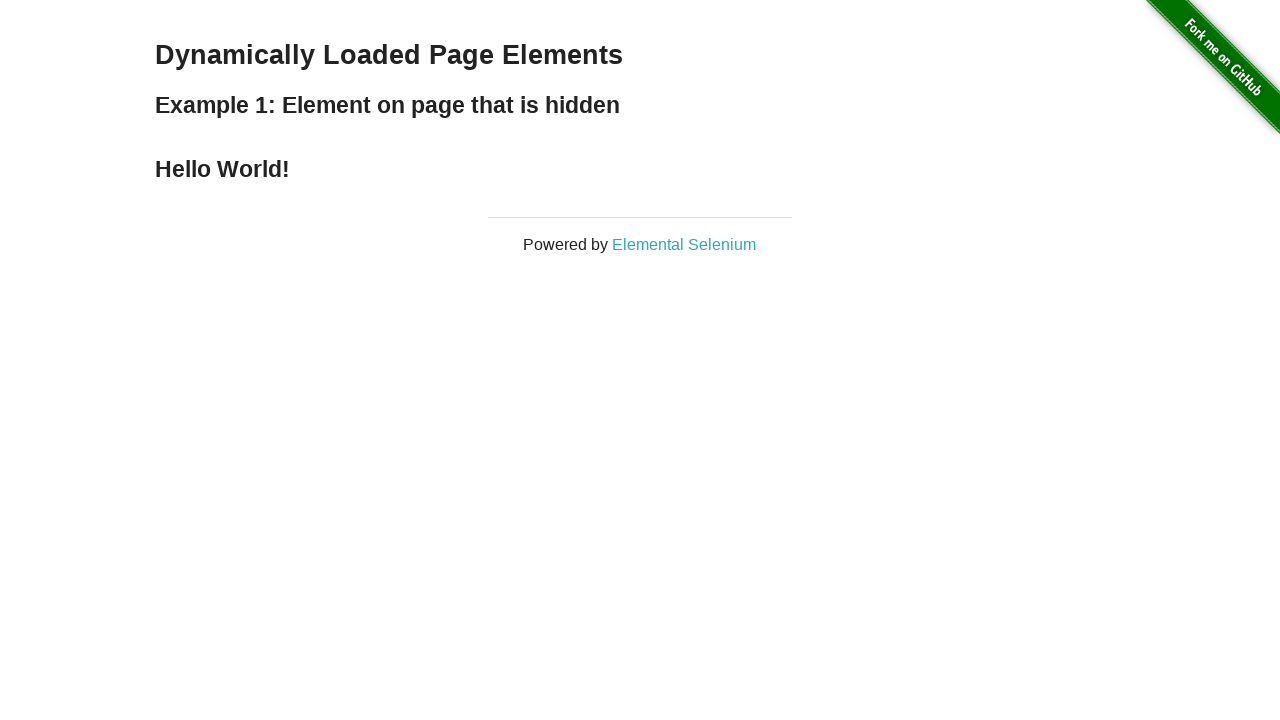

Verified finish element text equals 'Hello World!'
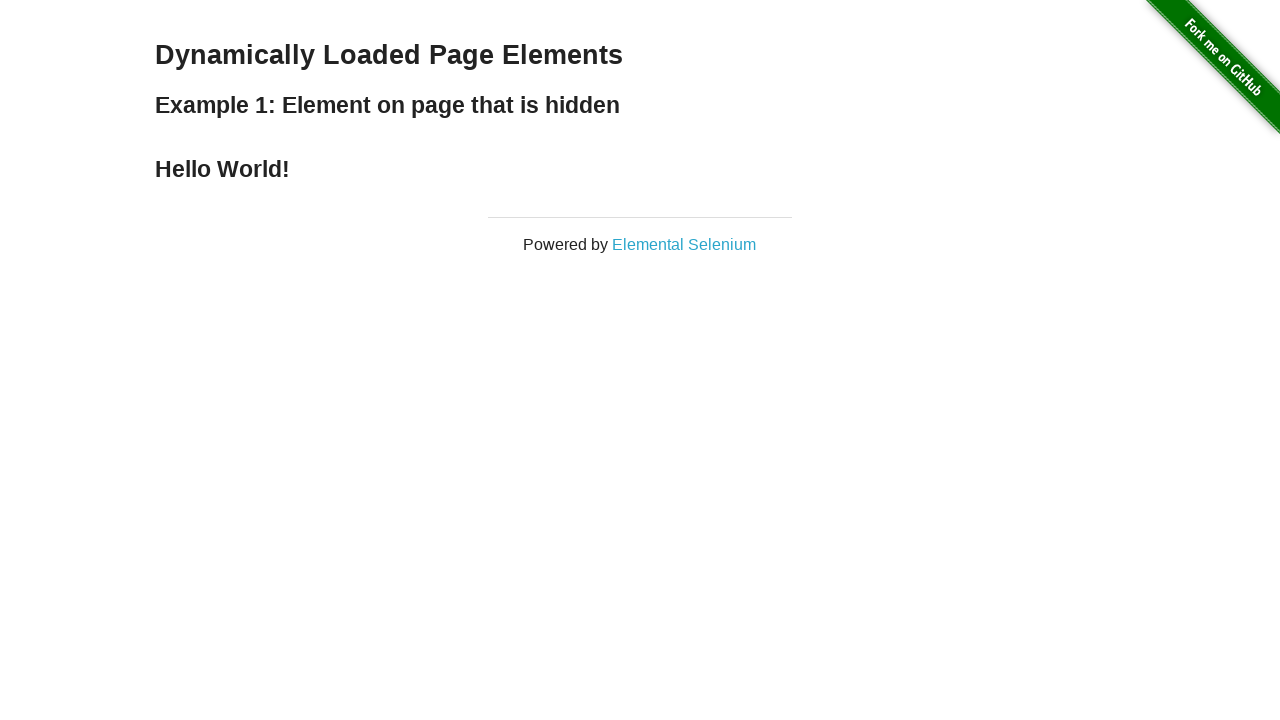

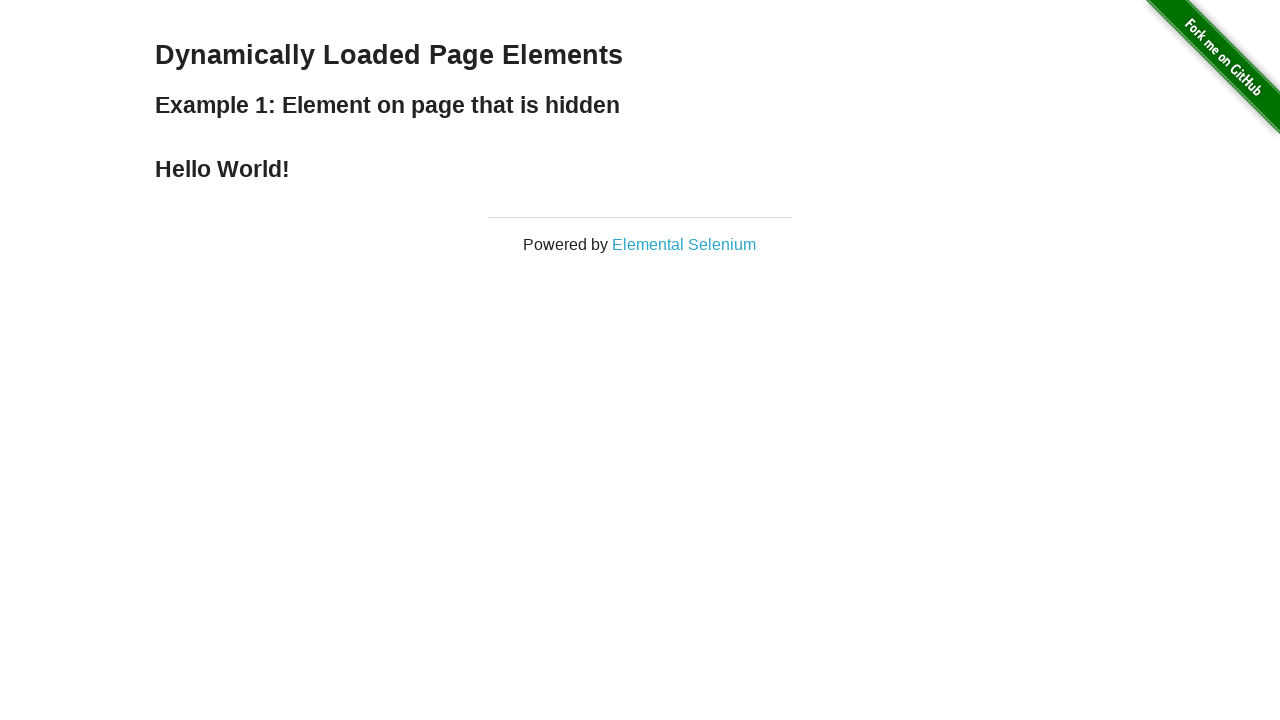